Tests calendar/date picker functionality by clicking on a date input field to open the calendar widget, then selecting the currently active date.

Starting URL: https://rahulshettyacademy.com/dropdownsPractise/

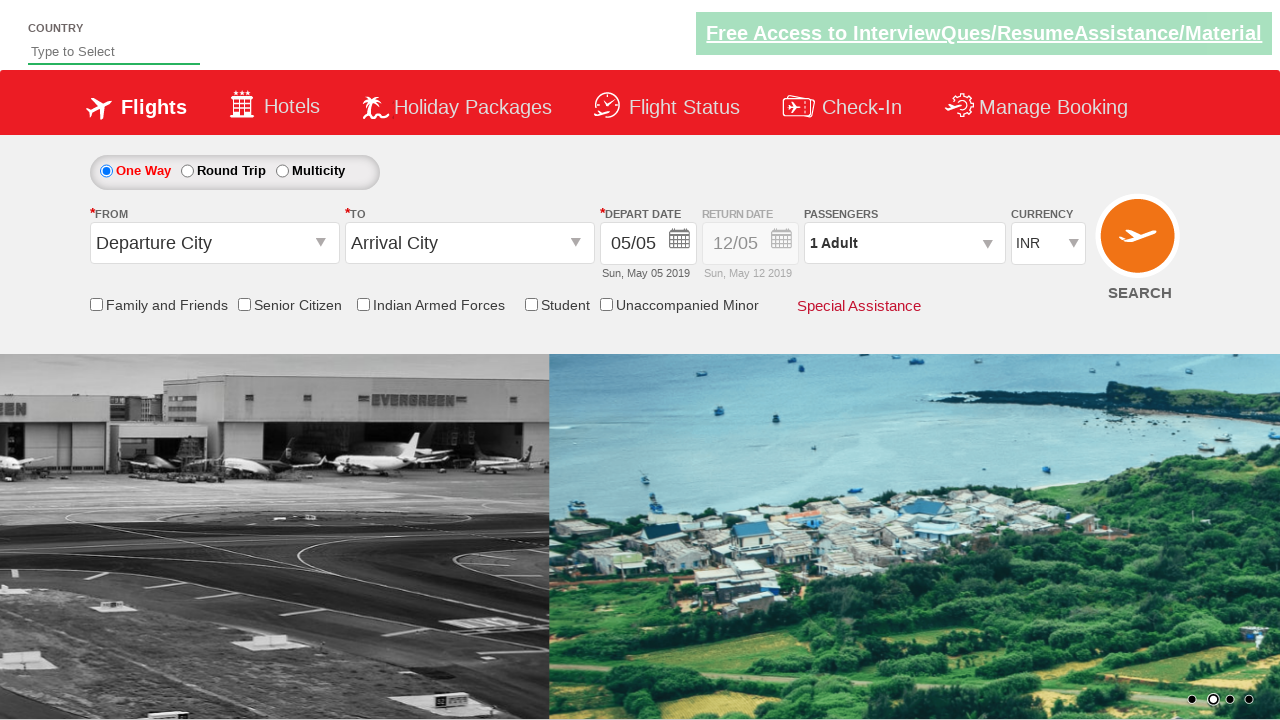

Clicked on date input field to open calendar widget at (648, 244) on input[name='ctl00$mainContent$view_date1']
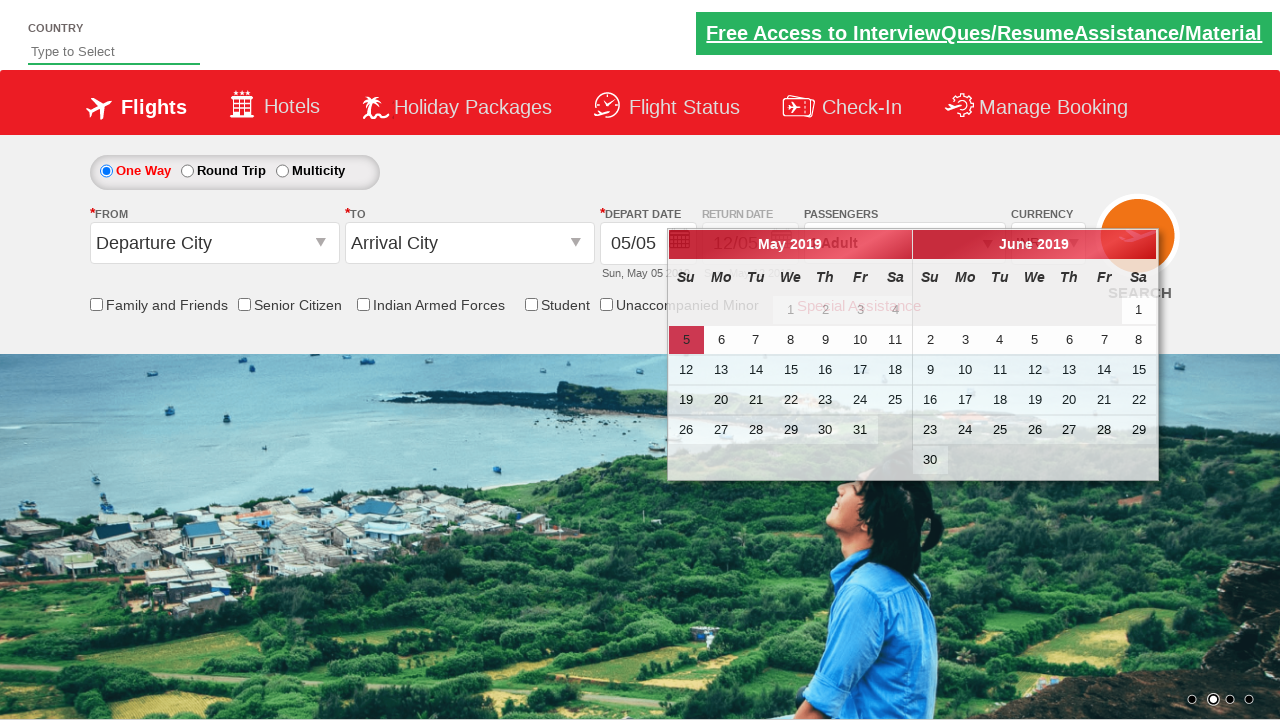

Calendar widget loaded with active date visible
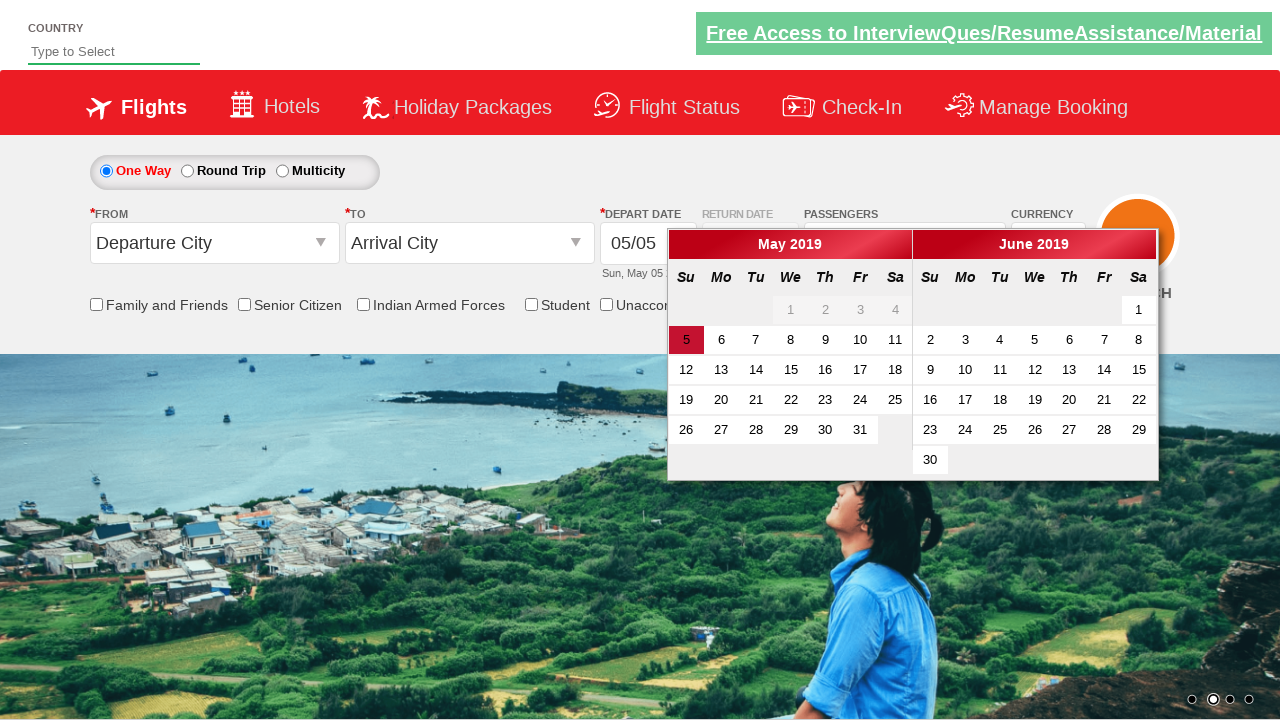

Selected the currently active date from calendar at (686, 340) on .ui-state-default.ui-state-active
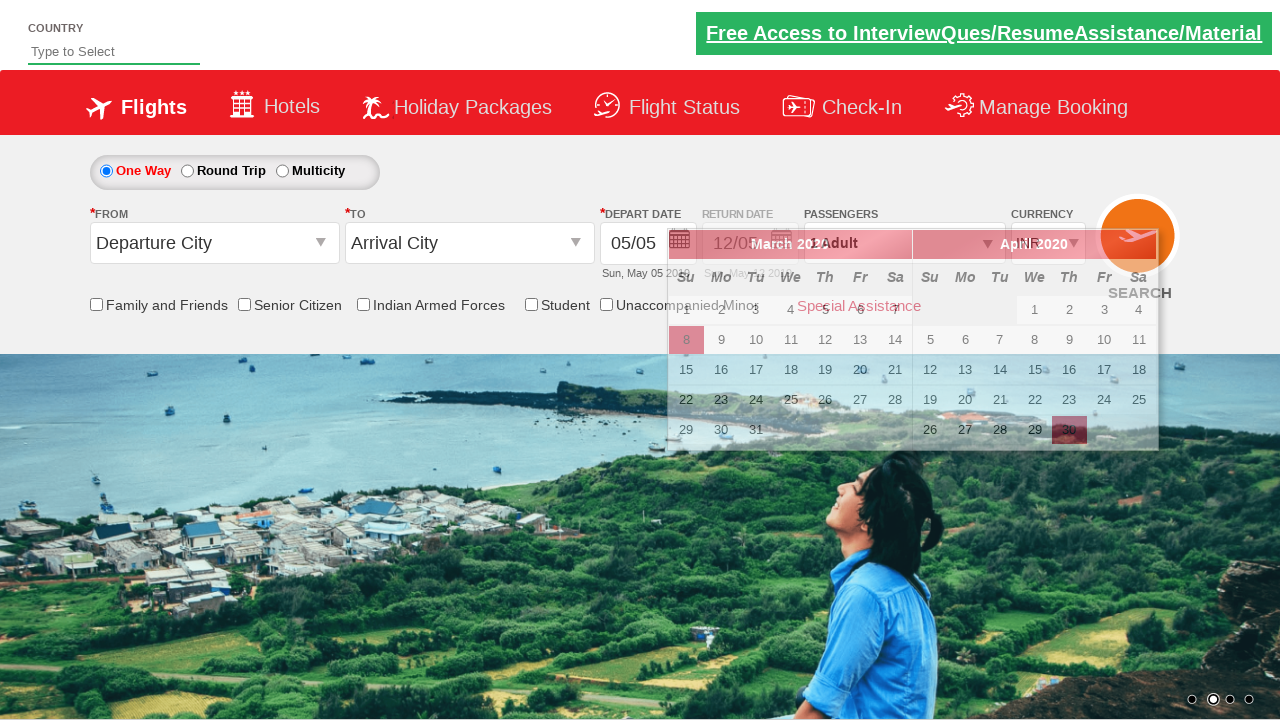

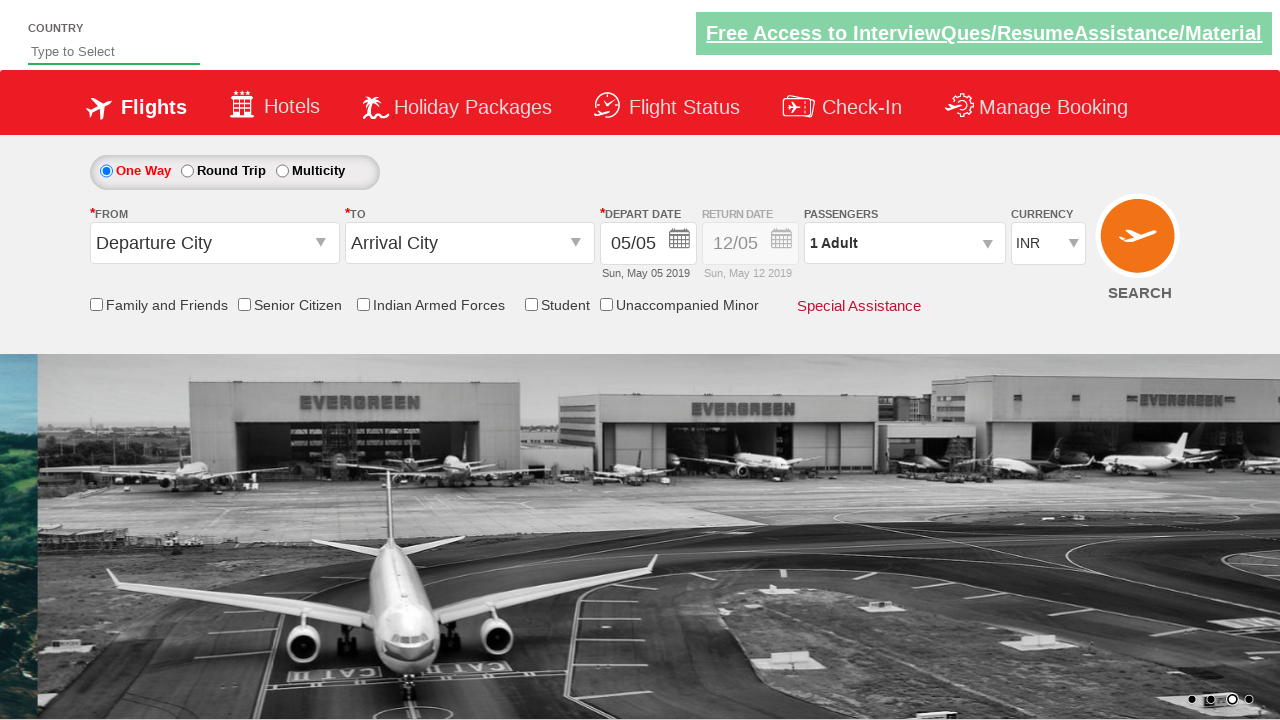